Tests the HR LinkedIn link on the homepage by clicking it and verifying it opens LinkedIn in a new tab.

Starting URL: https://zetreex.com/

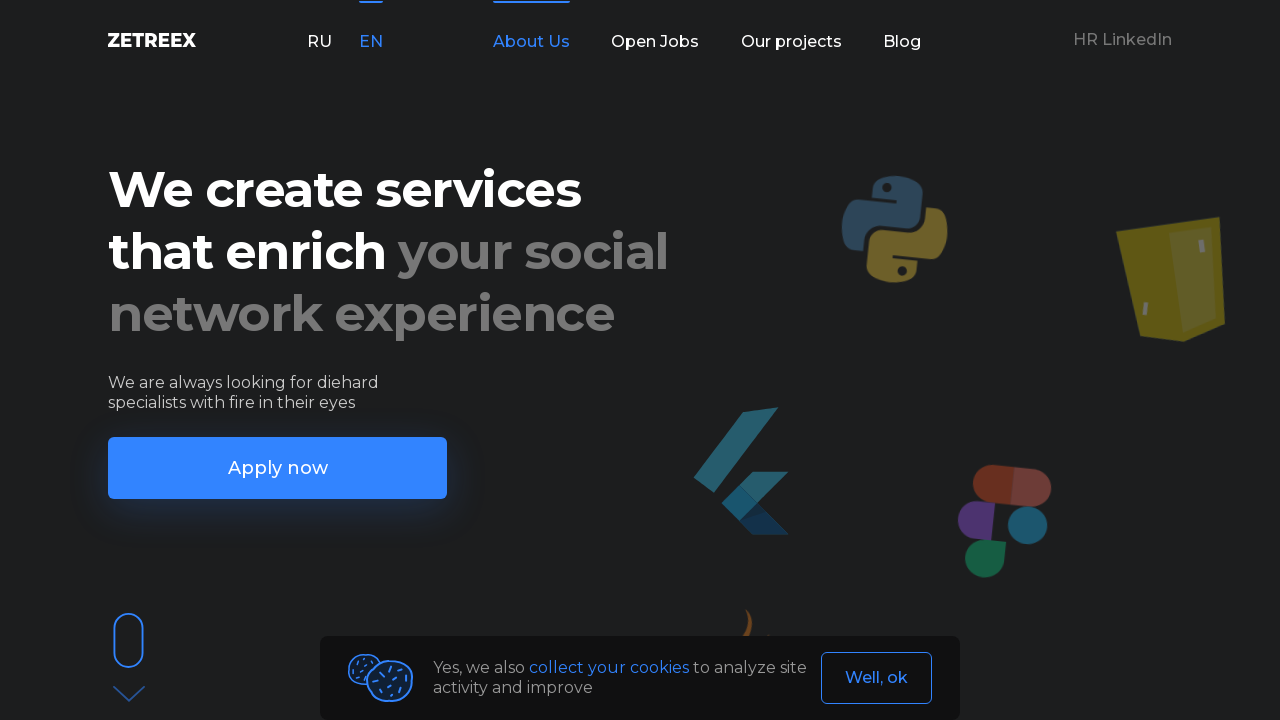

Clicked HR LinkedIn link at (1122, 40) on xpath=//div[@class='link_hr']/a/p
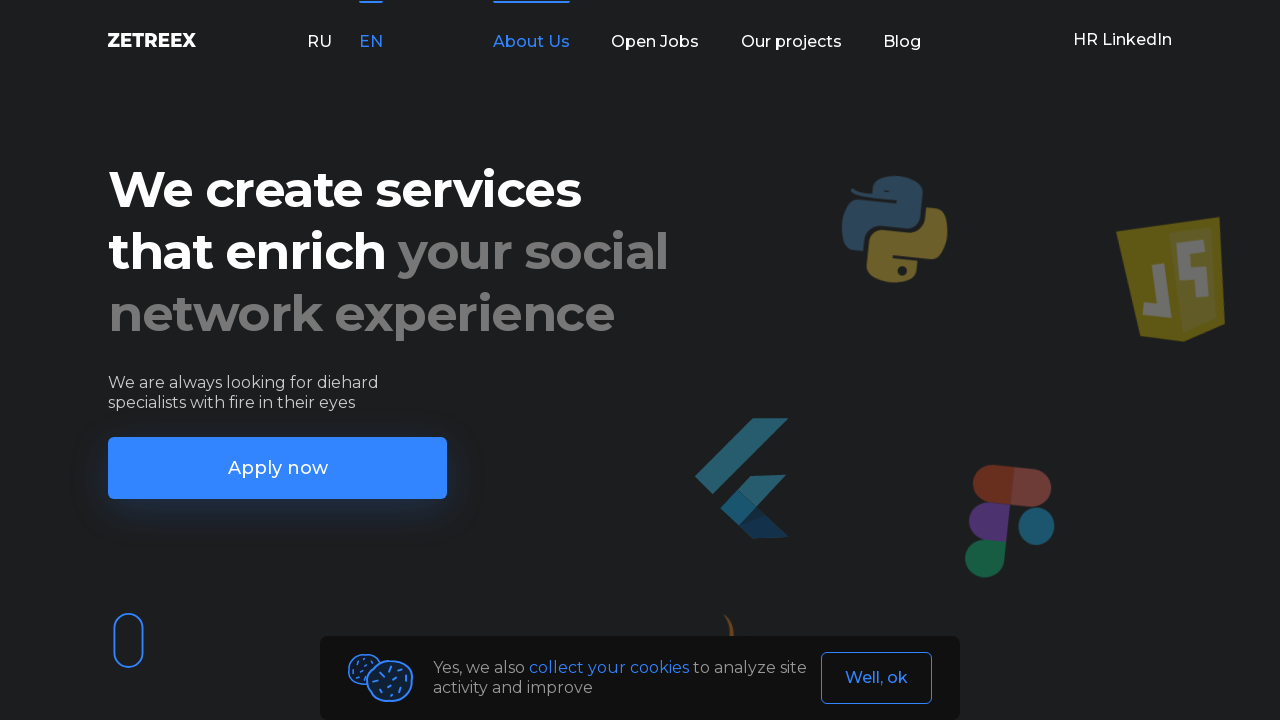

New tab with LinkedIn page was opened
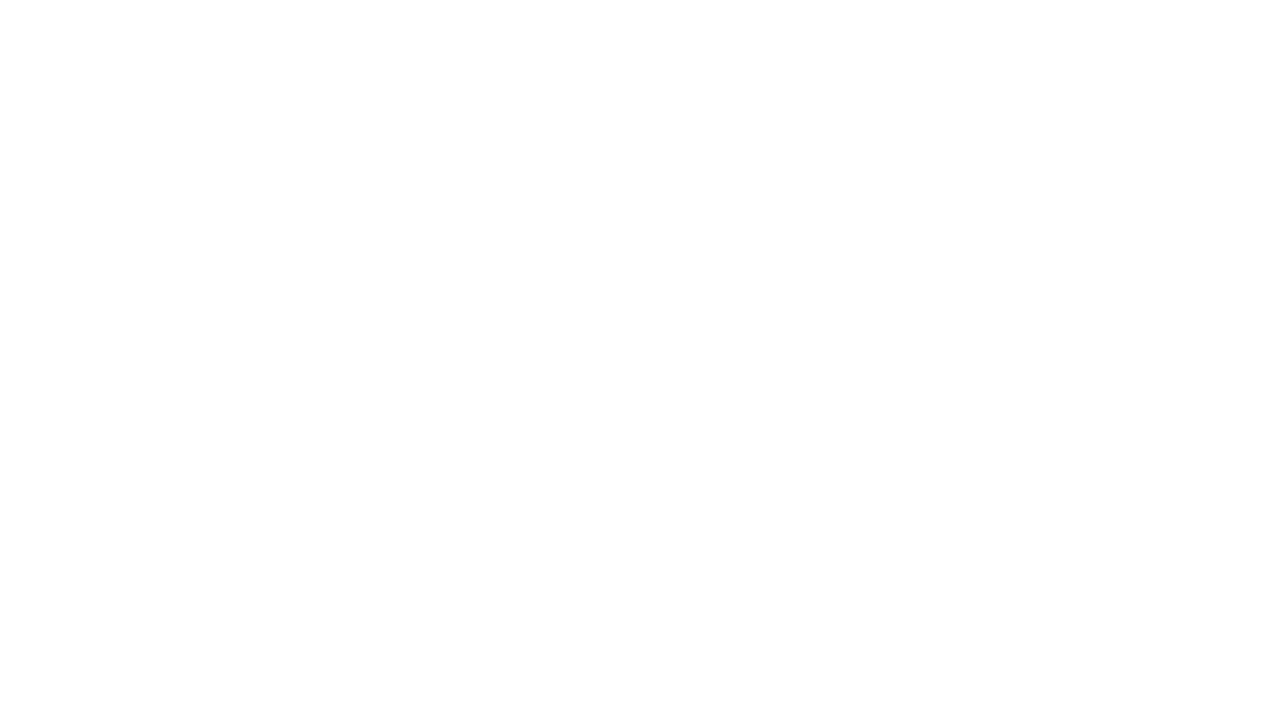

LinkedIn page loaded completely
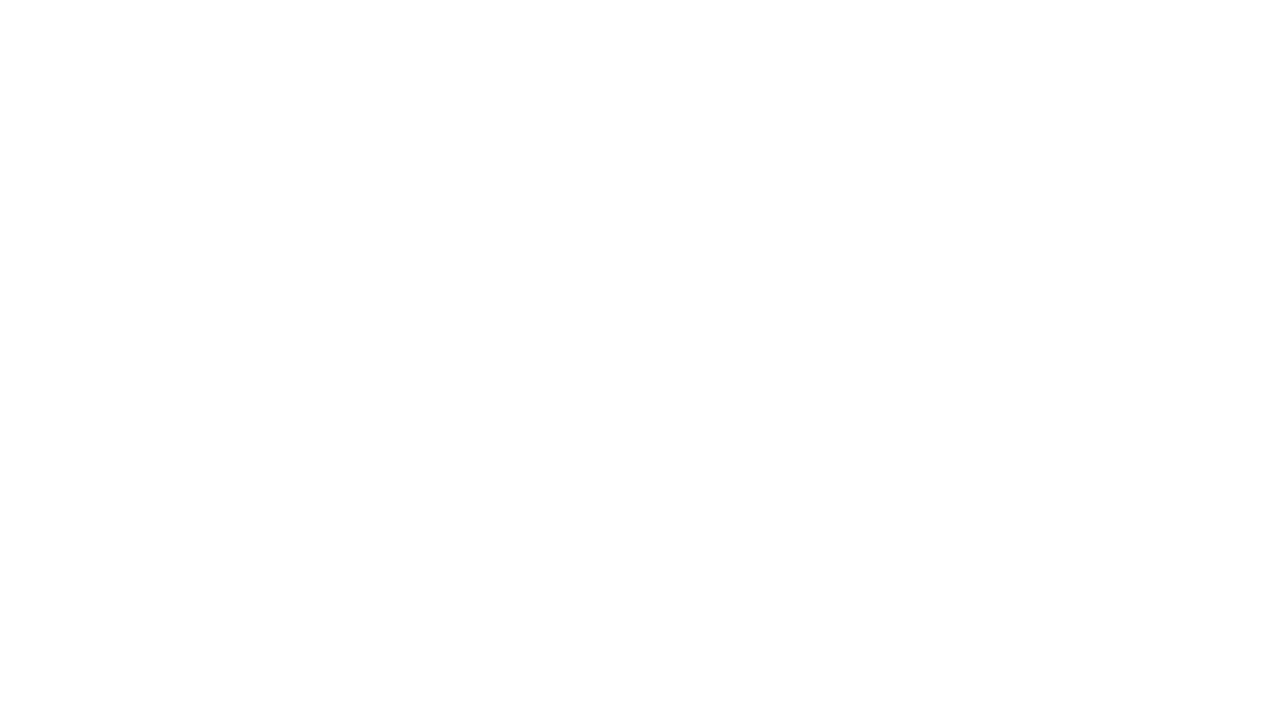

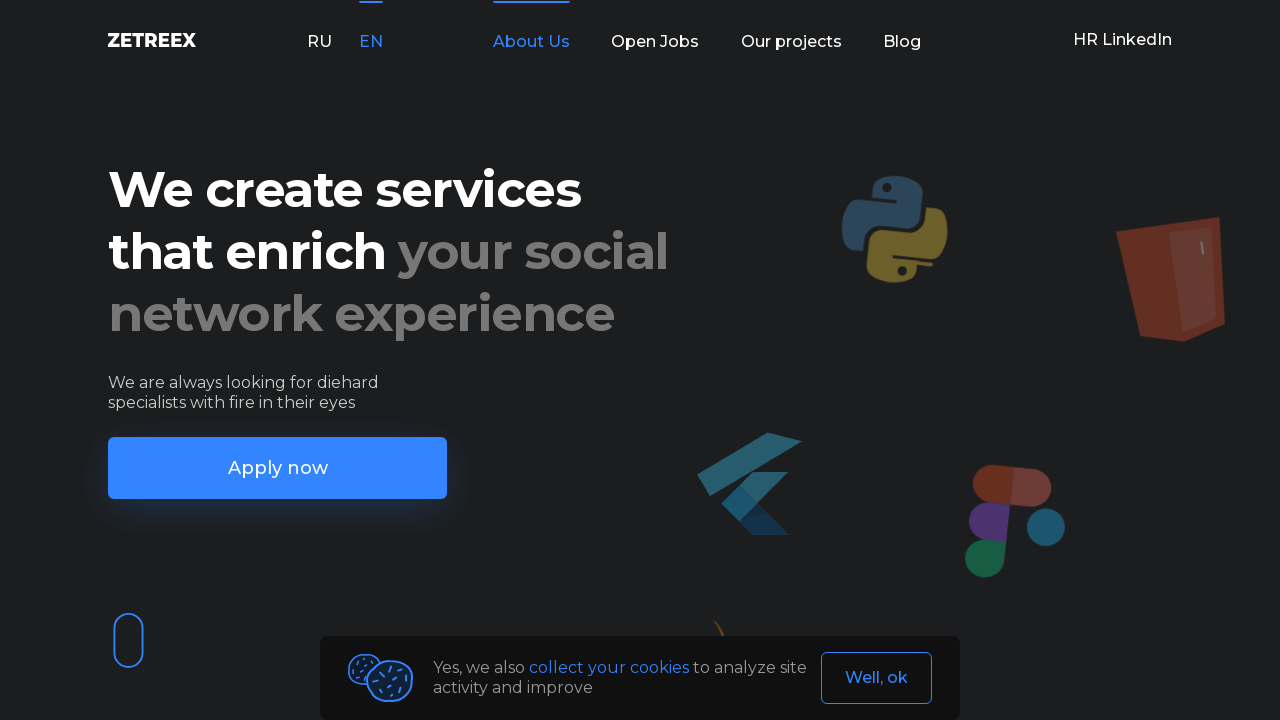